Navigates to a webpage and clicks a button element on the page

Starting URL: http://algersoft.net/kriegerathome/

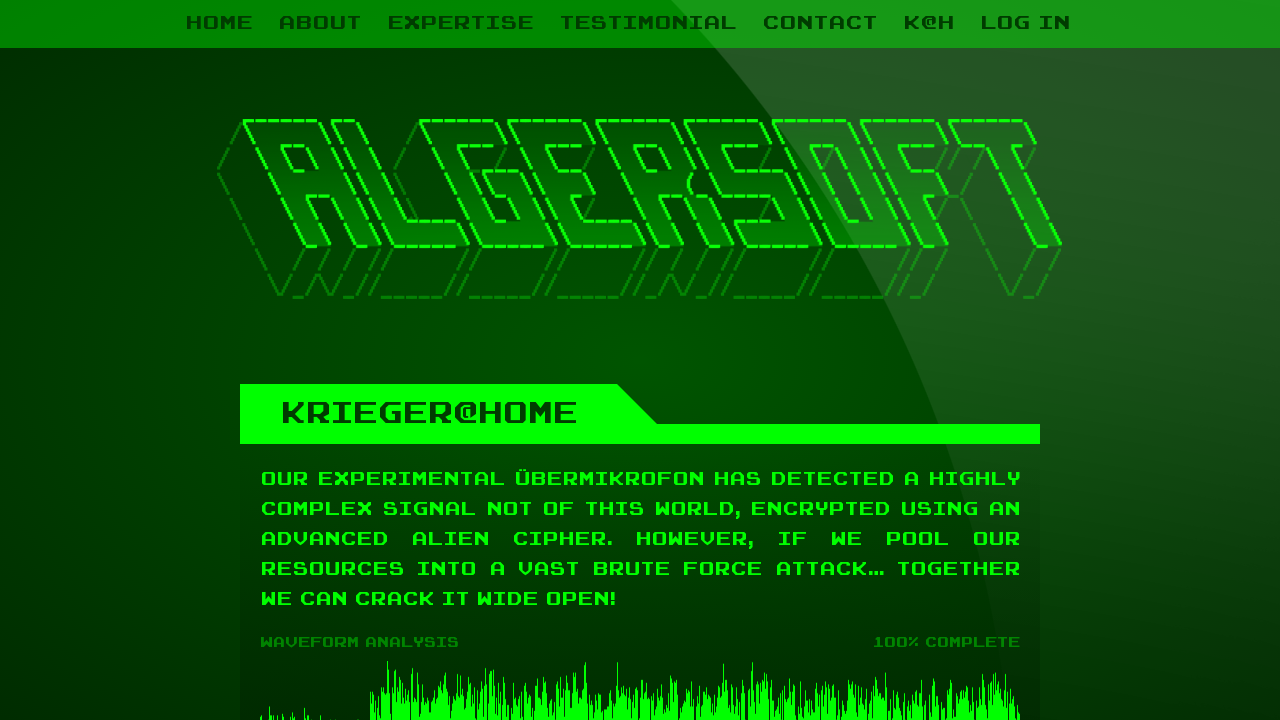

Waited for button element to be visible
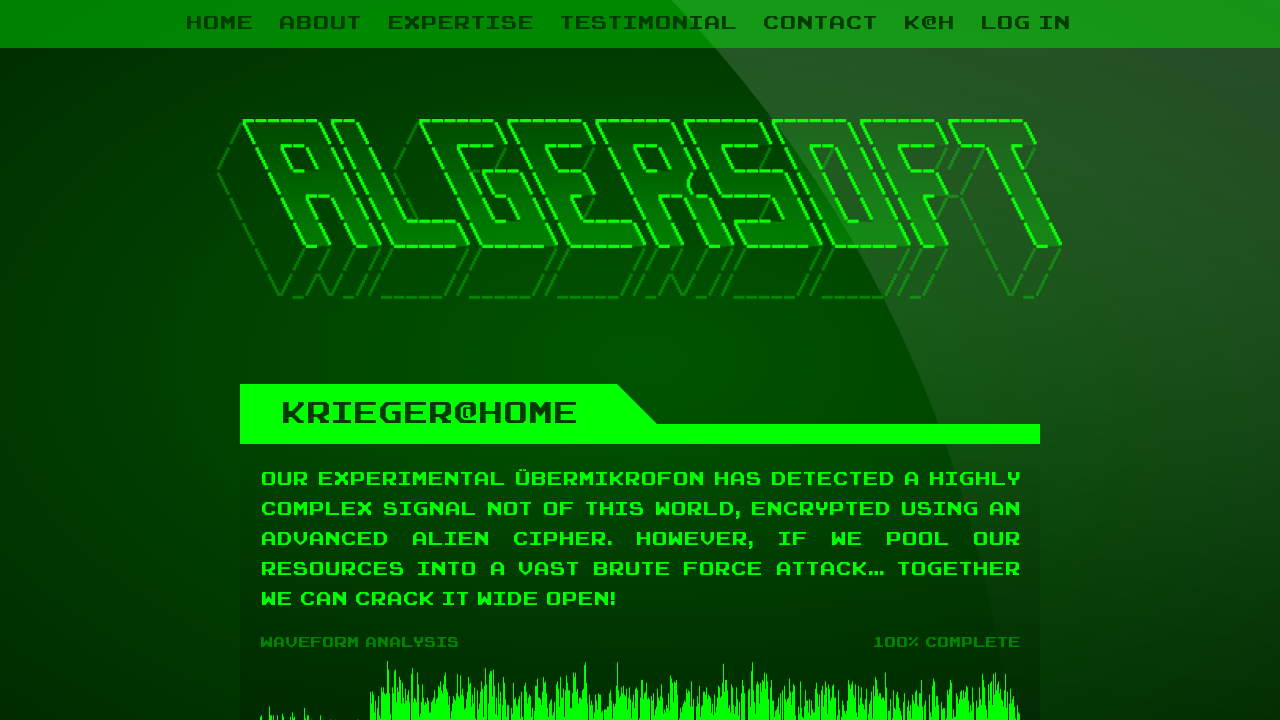

Clicked the button element at (640, 583) on .button
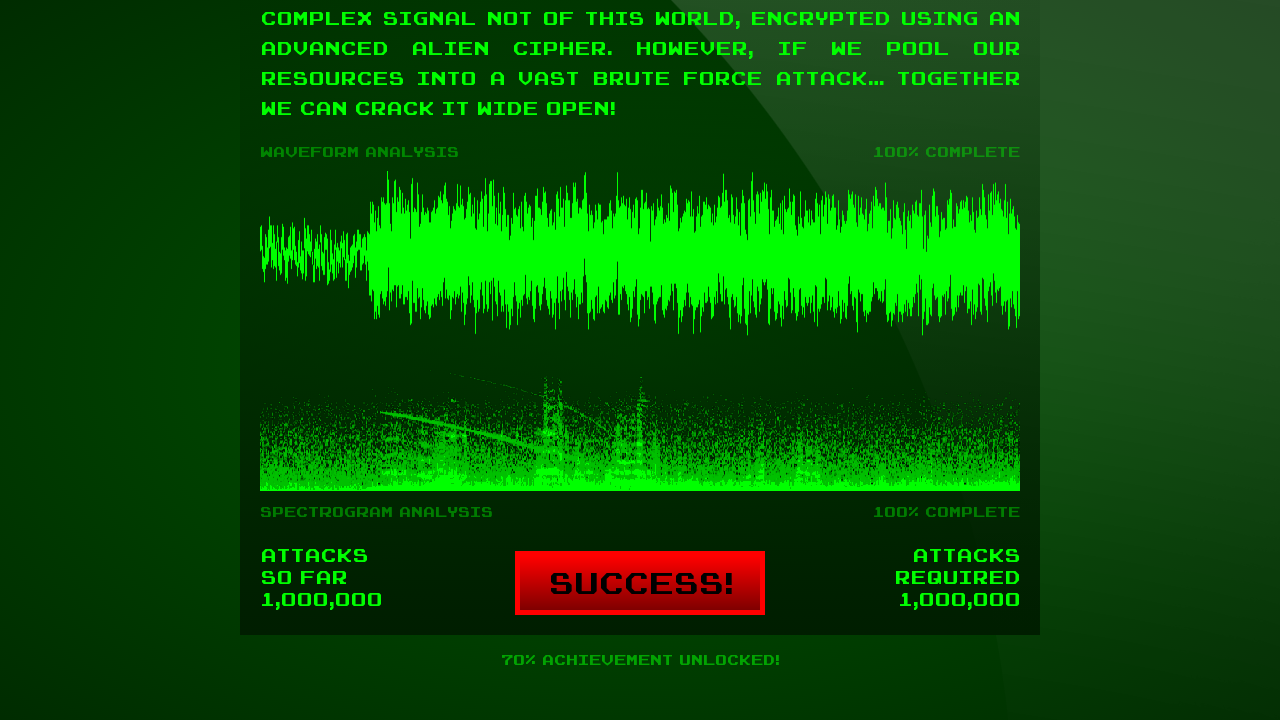

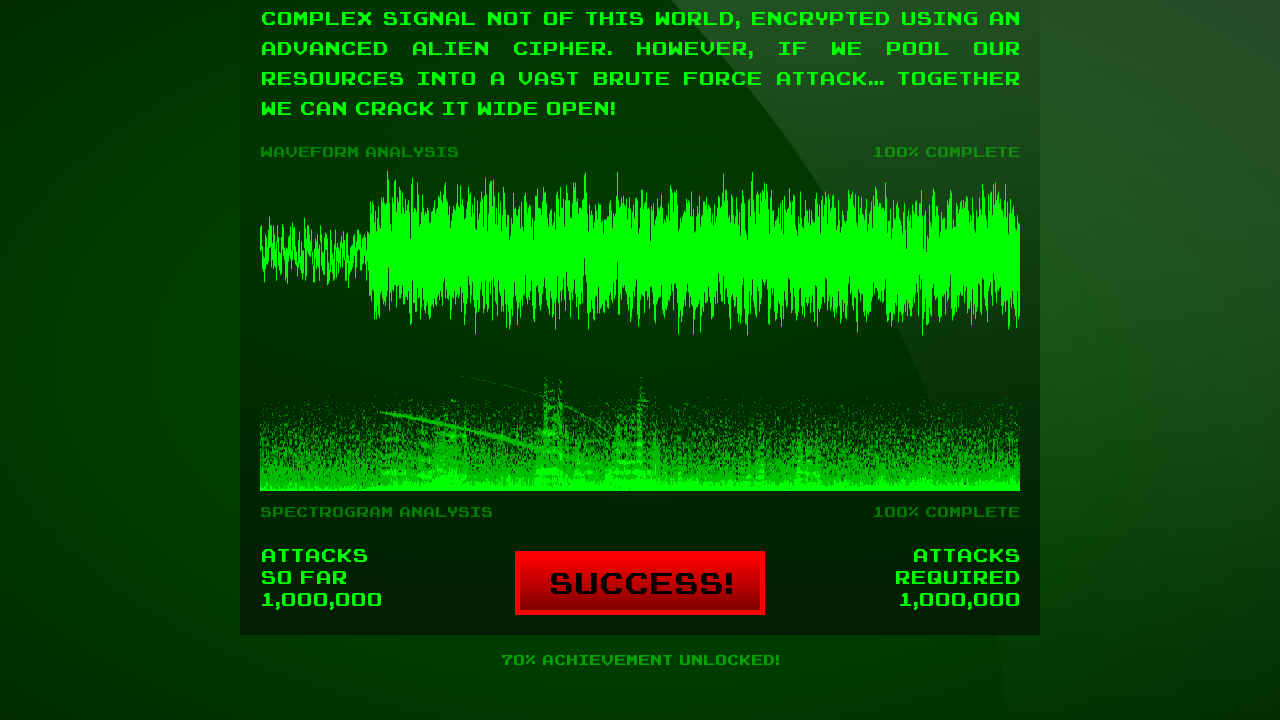